Tests dynamic content loading by clicking a start button and waiting for a hidden element to become visible, then verifying the loaded text appears.

Starting URL: https://the-internet.herokuapp.com/dynamic_loading/1

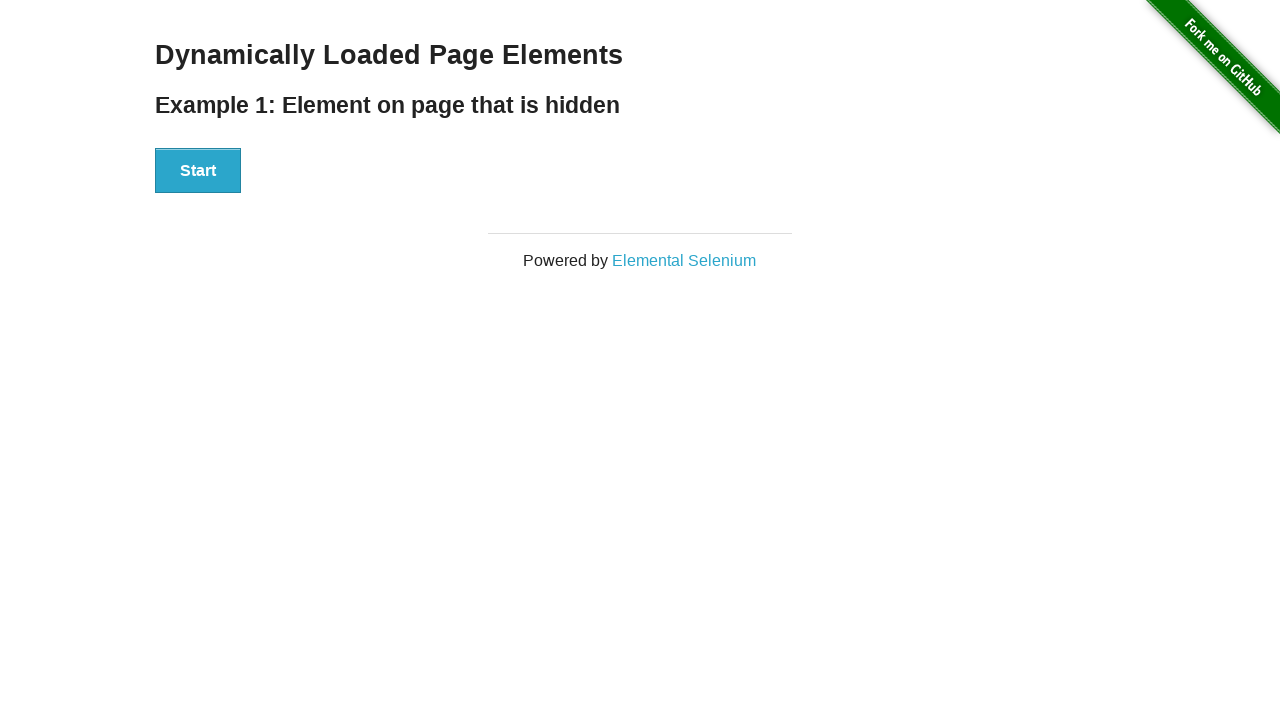

Clicked start button to begin dynamic content loading at (198, 171) on [id='start'] button
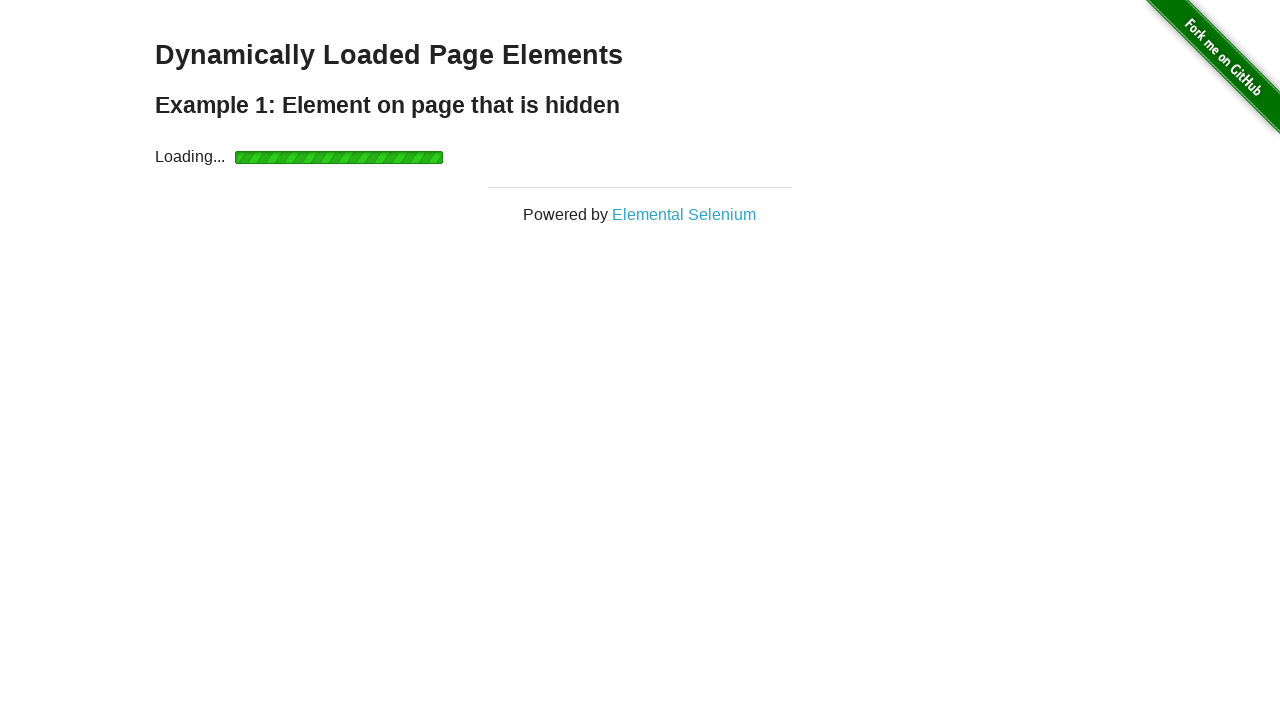

Waited for finish element to become visible (30 second timeout)
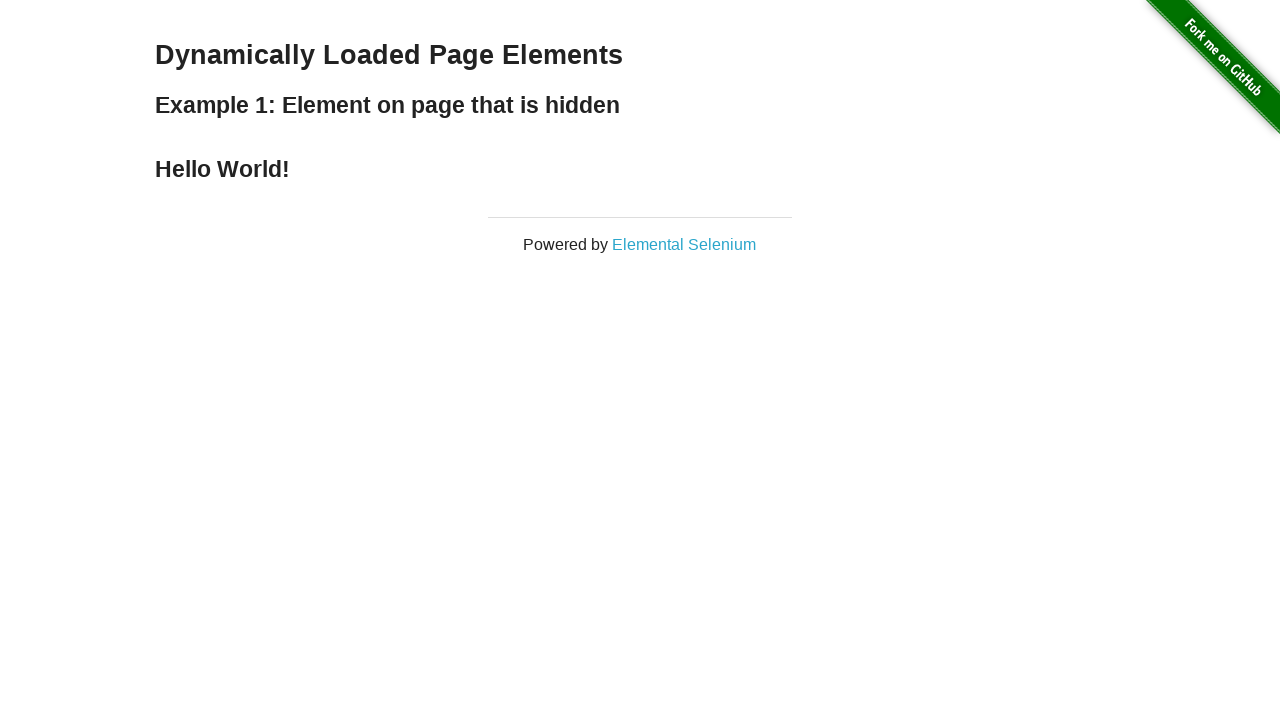

Retrieved loaded text content: 'Hello World!'
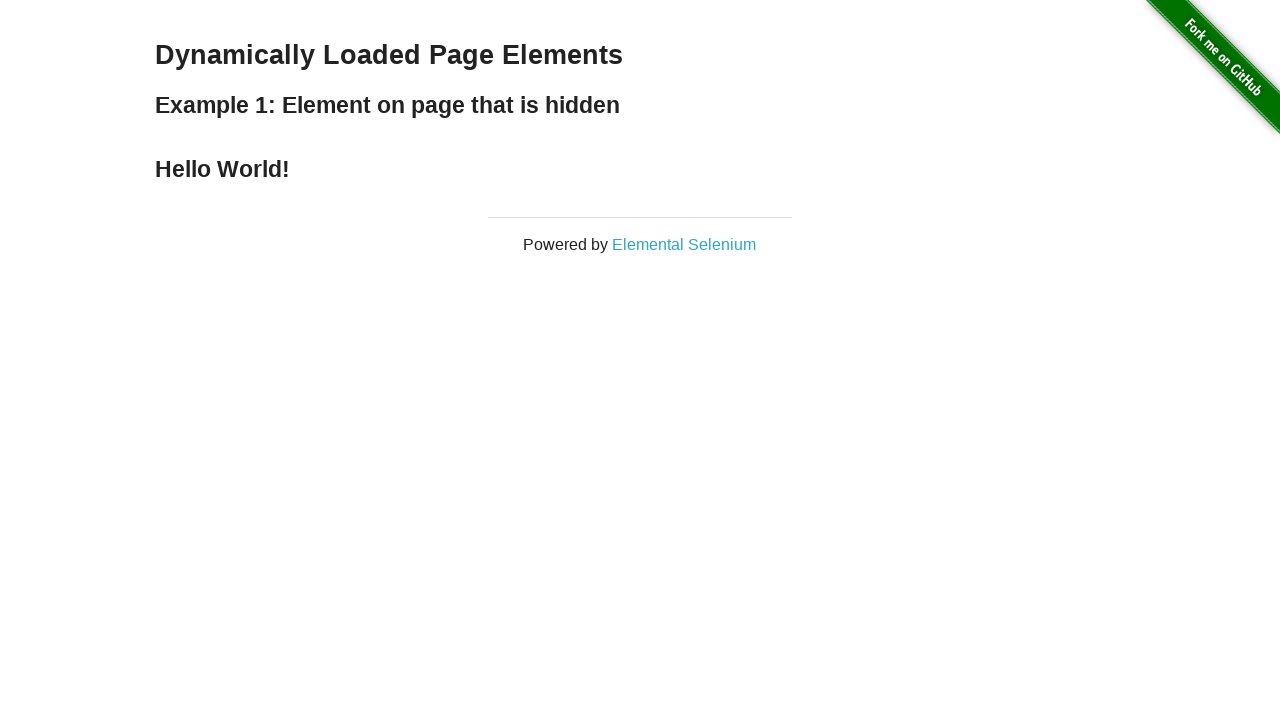

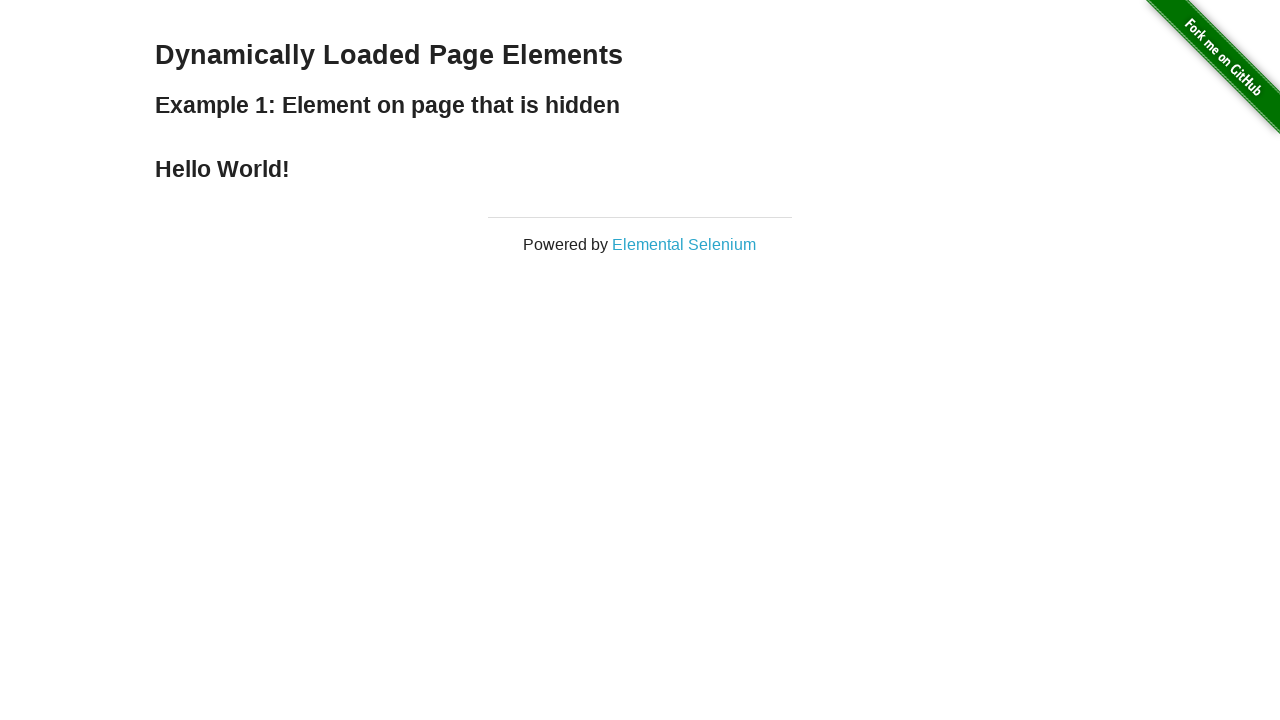